Tests dropdown functionality by navigating to the dropdown page, selecting Option 2 from the dropdown menu, and verifying the selection was successful.

Starting URL: https://the-internet.herokuapp.com/

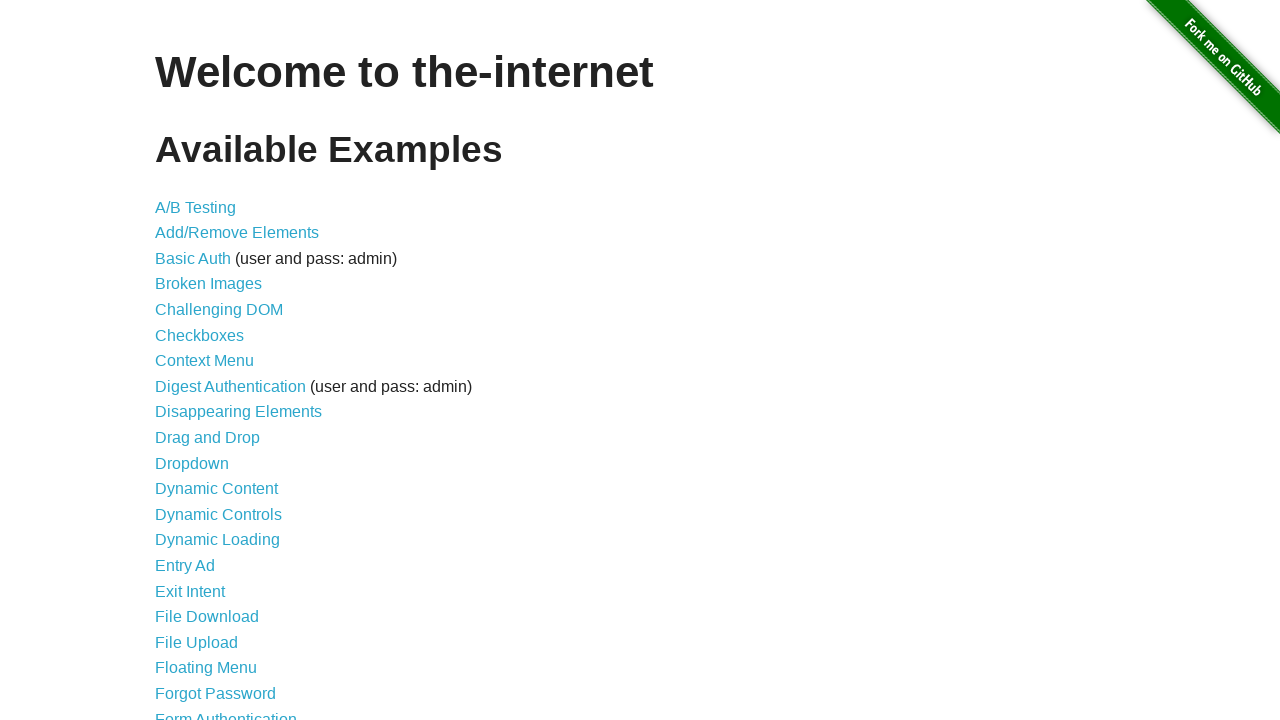

Clicked on Dropdown link from the welcome page at (192, 463) on a[href='/dropdown']
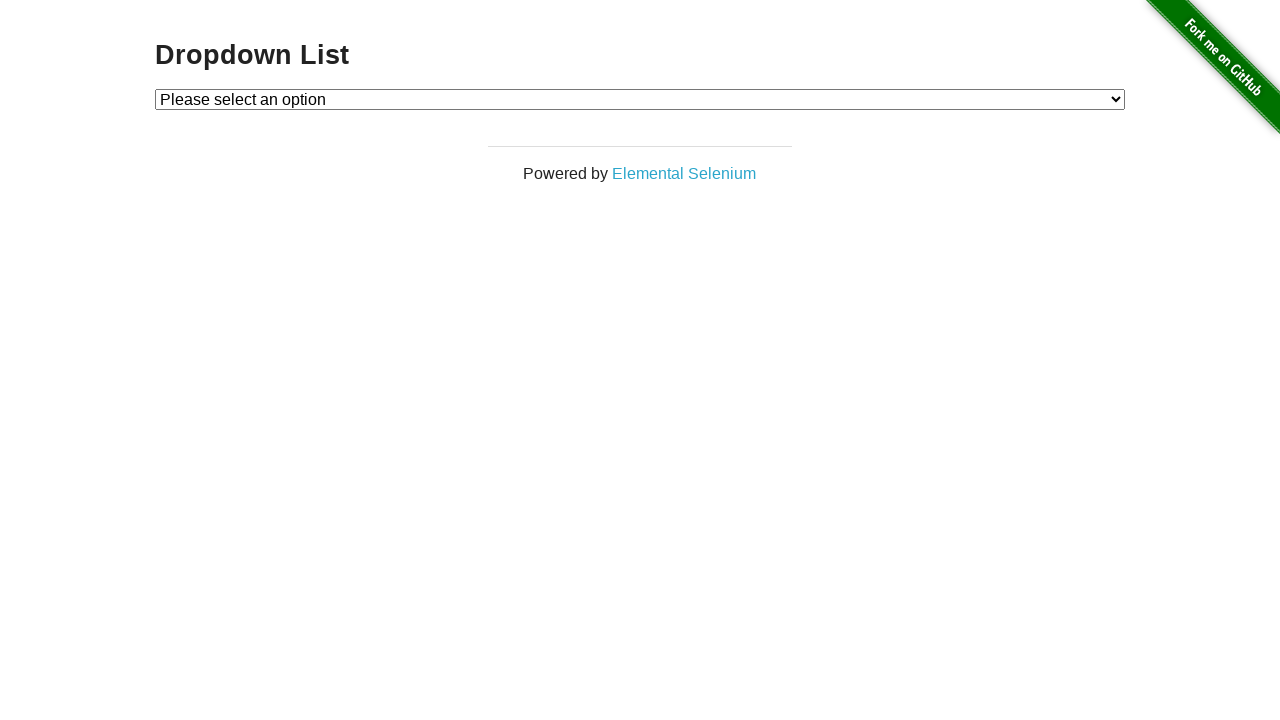

Dropdown page loaded successfully
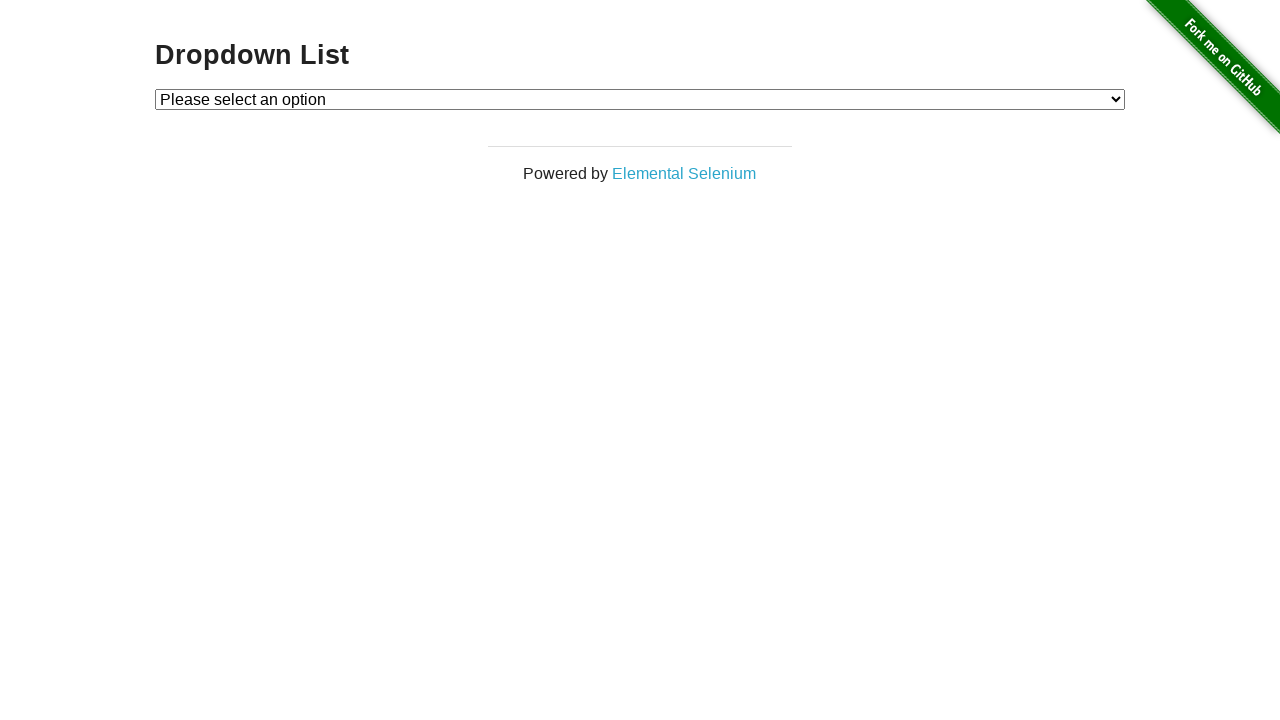

Selected Option 2 from the dropdown menu on #dropdown
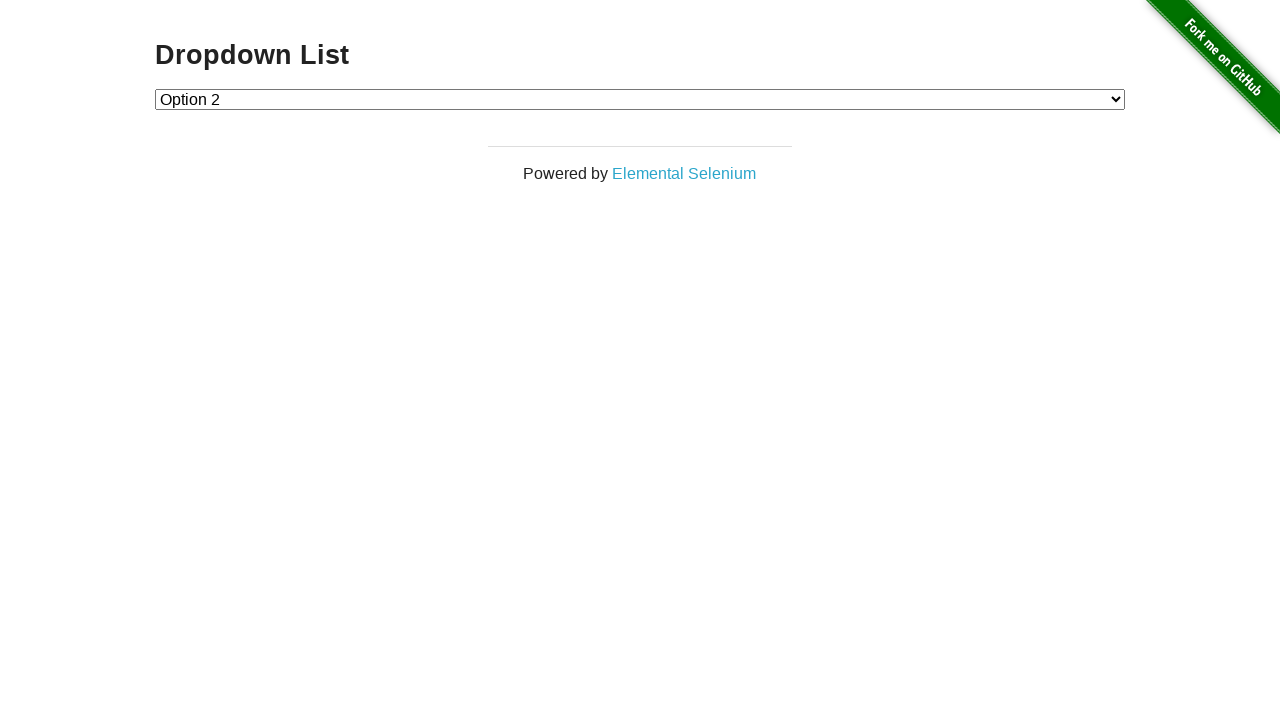

Retrieved selected dropdown value
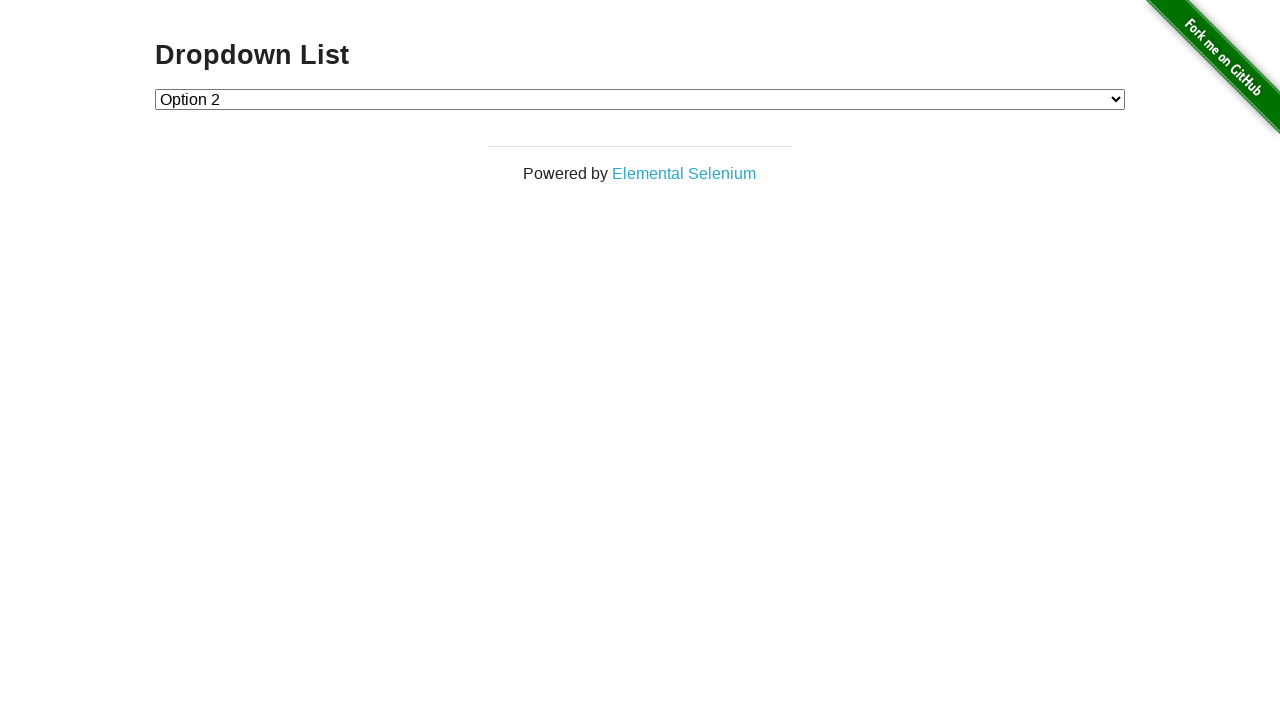

Verified that Option 2 is correctly selected
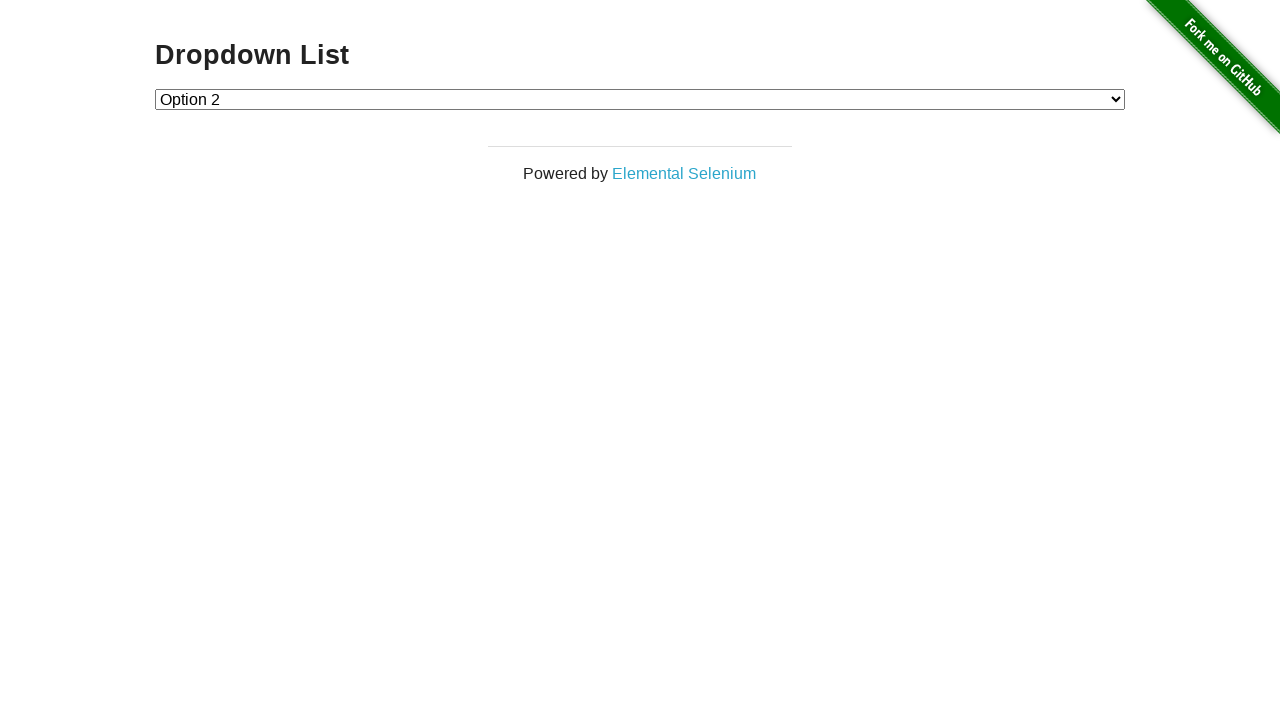

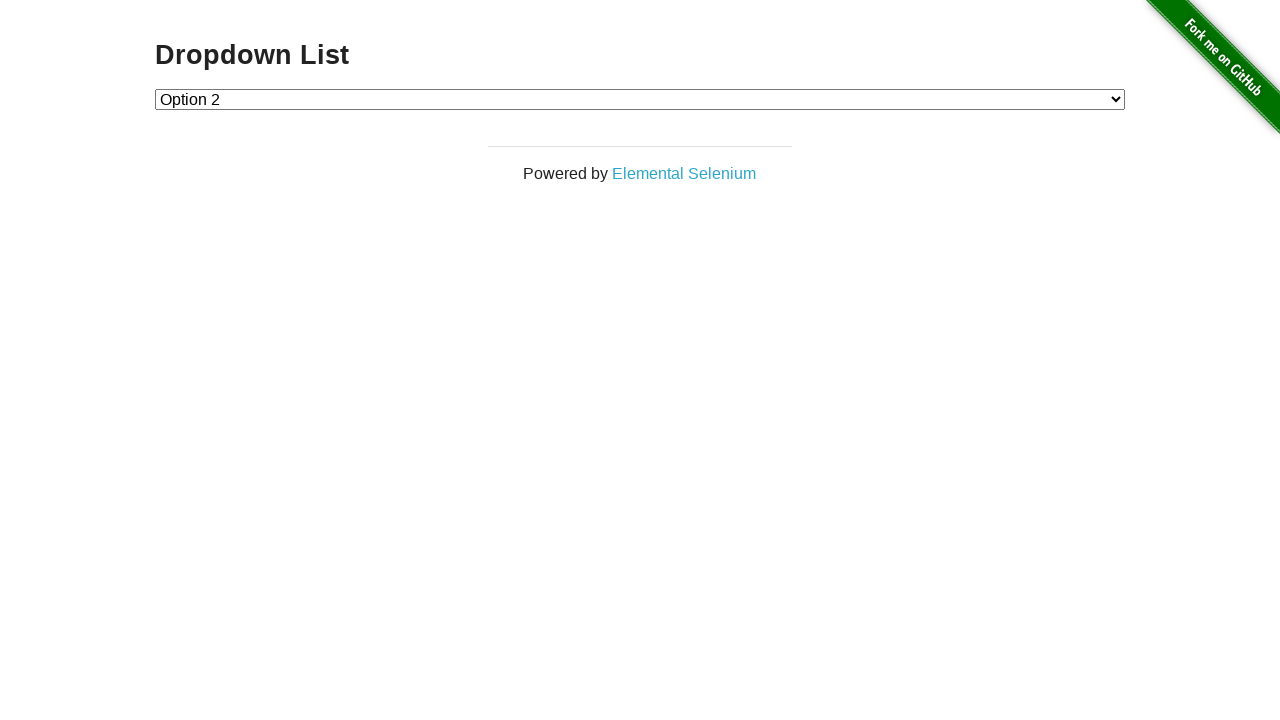